Tests JavaScript alert handling by navigating to an alert test page, setting up a dialog handler to accept alerts, and clicking a button to trigger the alert.

Starting URL: https://leafground.com/alert.xhtml

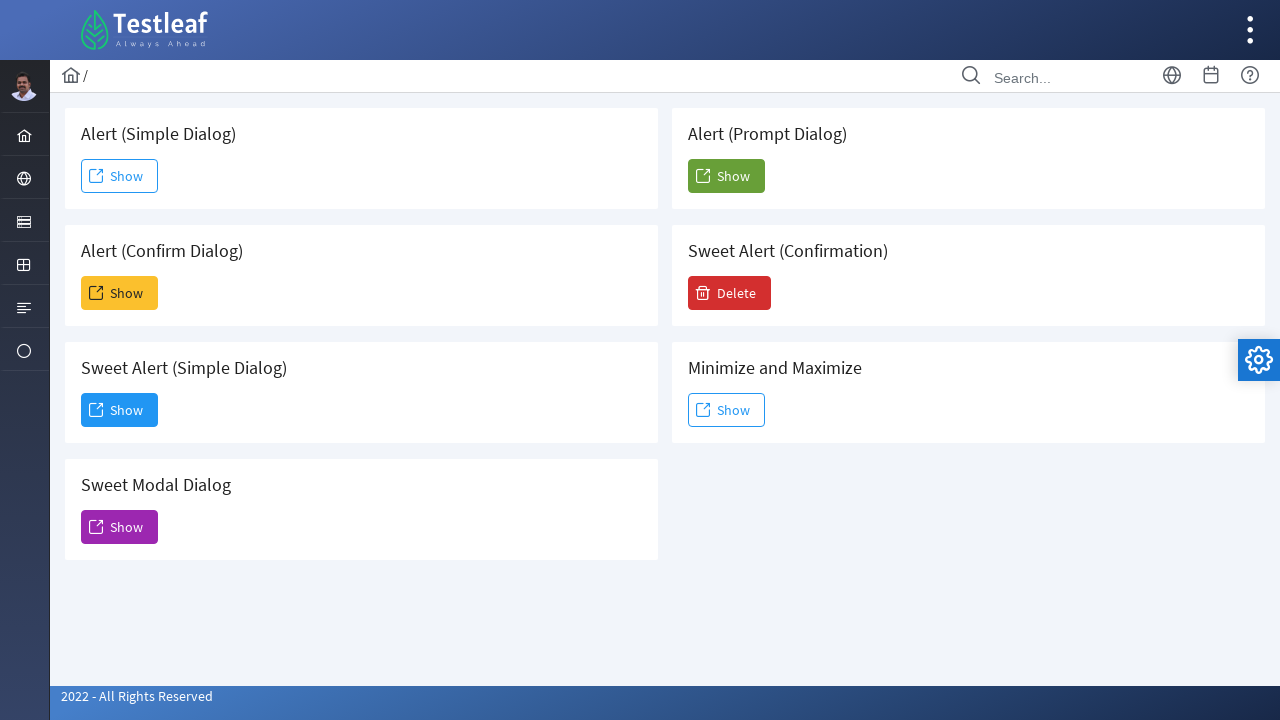

Set up dialog handler to accept alerts
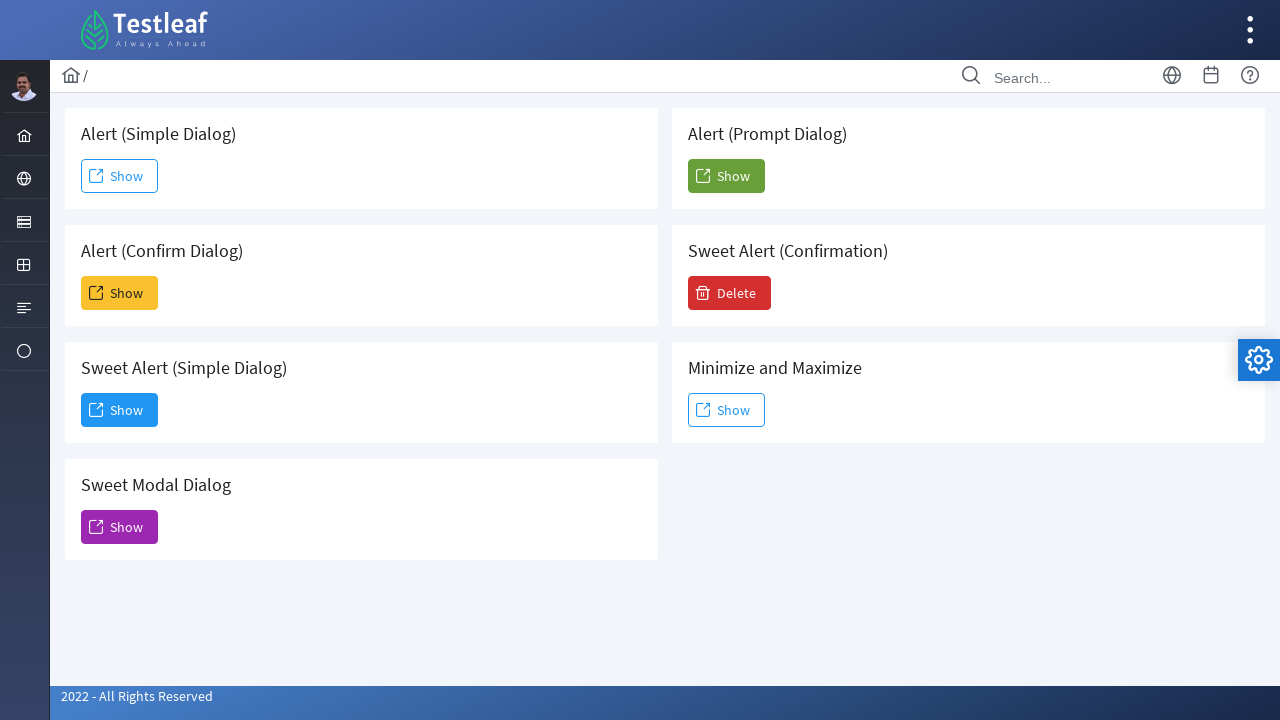

Clicked the second 'Show' button to trigger the alert at (120, 293) on (//span[text()='Show'])[2]
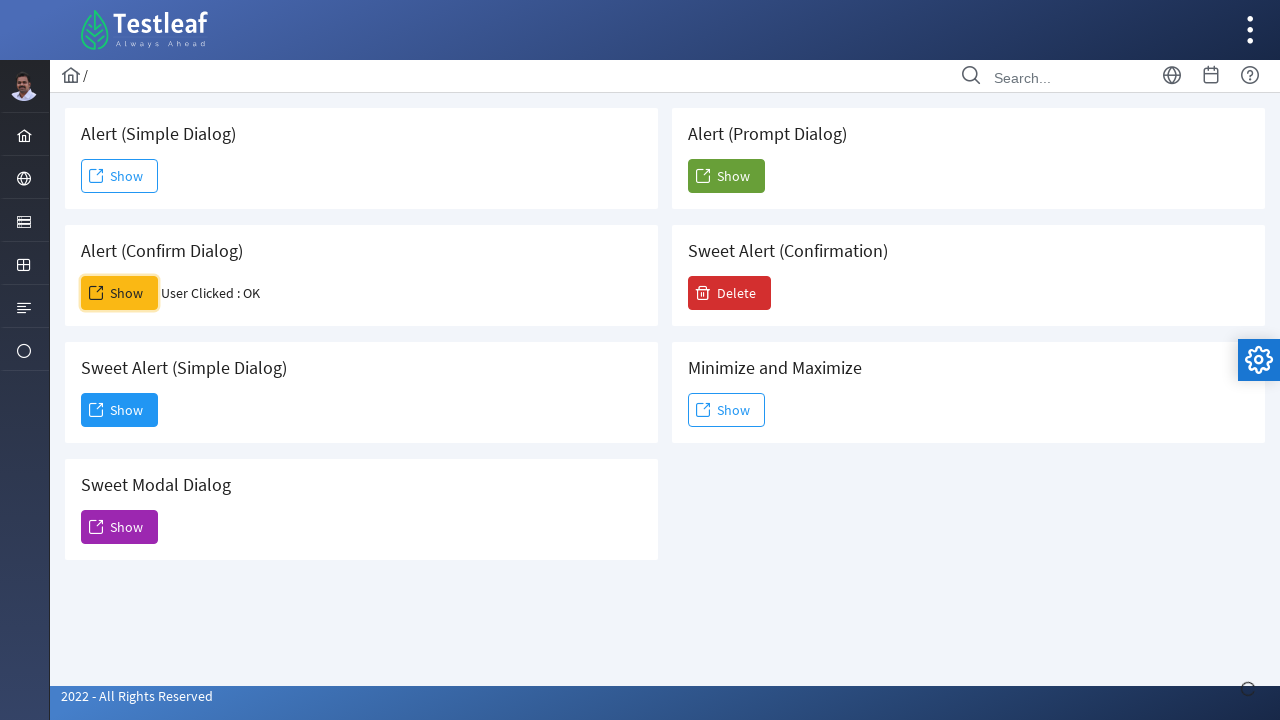

Waited 500ms for dialog to be handled
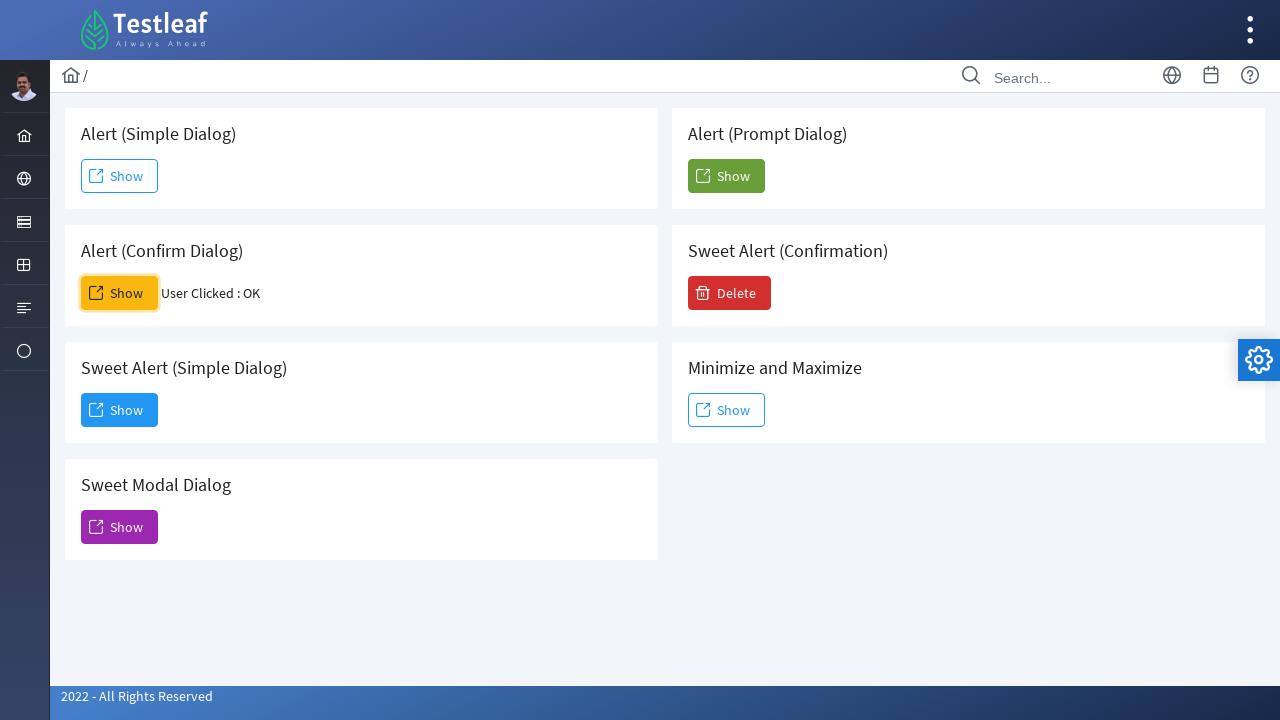

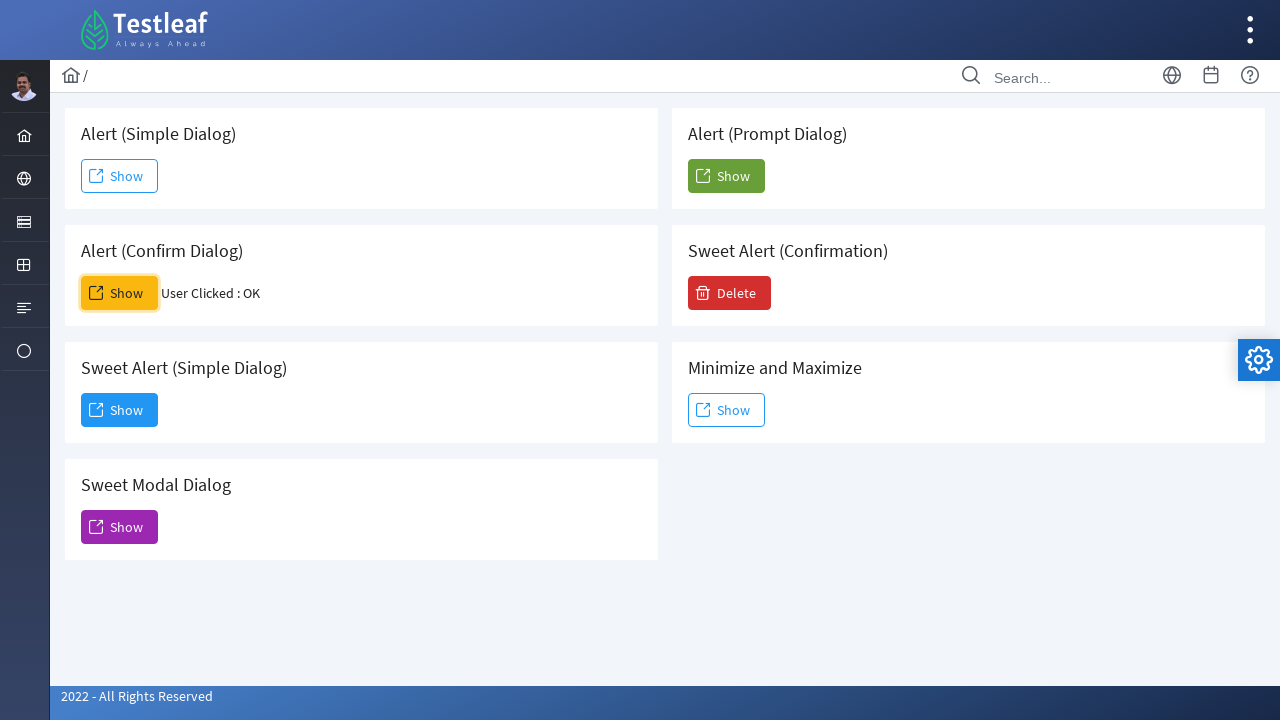